Tests JavaScript alert handling by navigating to the JavaScript Alerts page, triggering an alert, and verifying the alert text

Starting URL: https://the-internet.herokuapp.com/

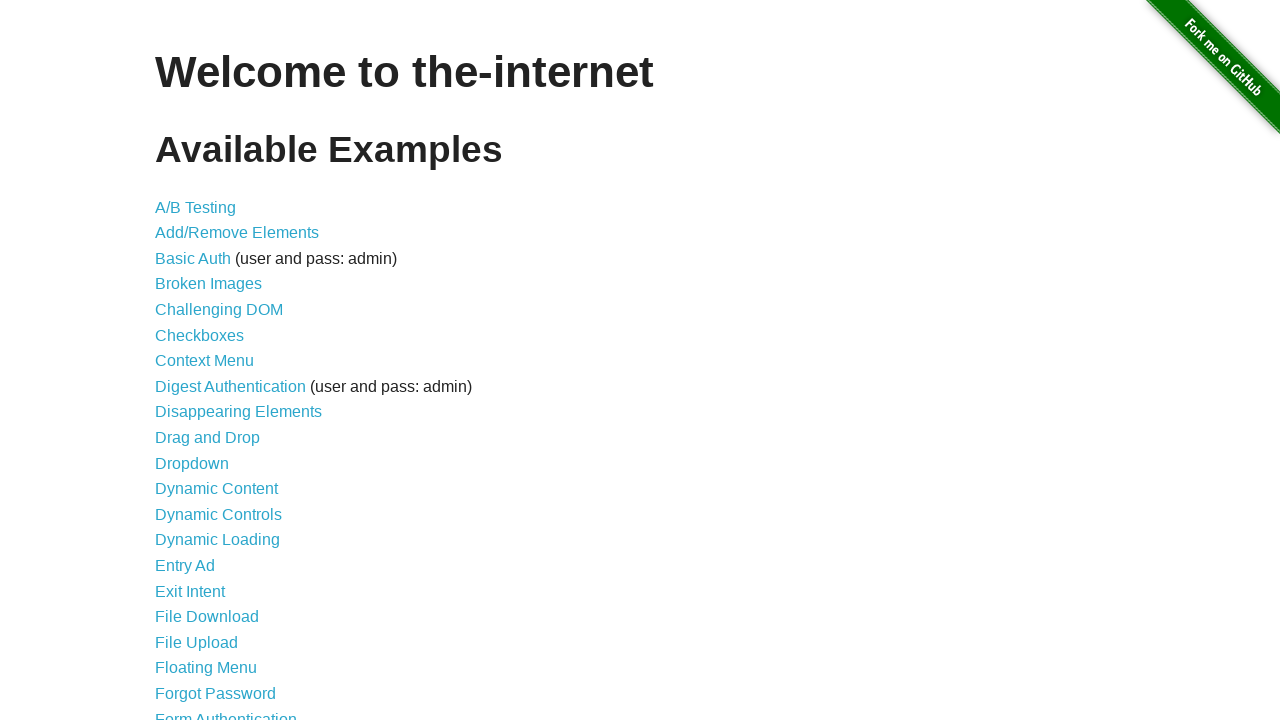

Clicked on JavaScript Alerts link at (214, 361) on text=JavaScript Alerts
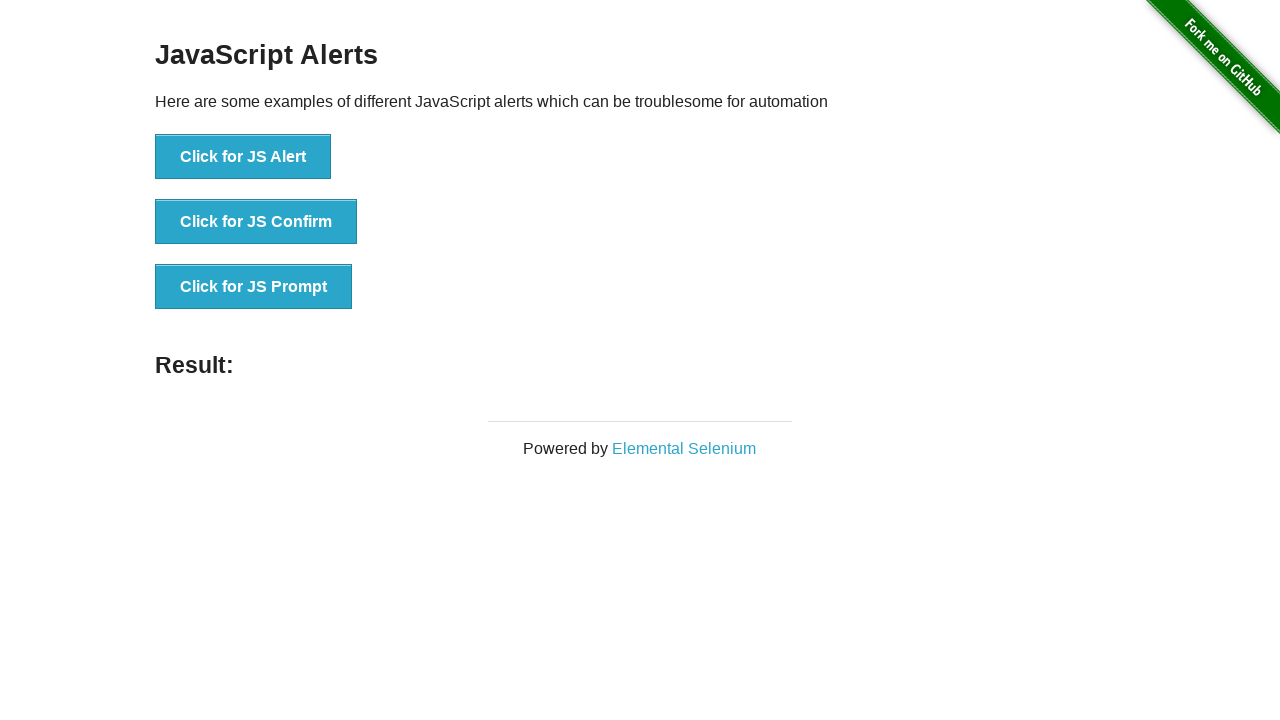

Waited for page to load (networkidle)
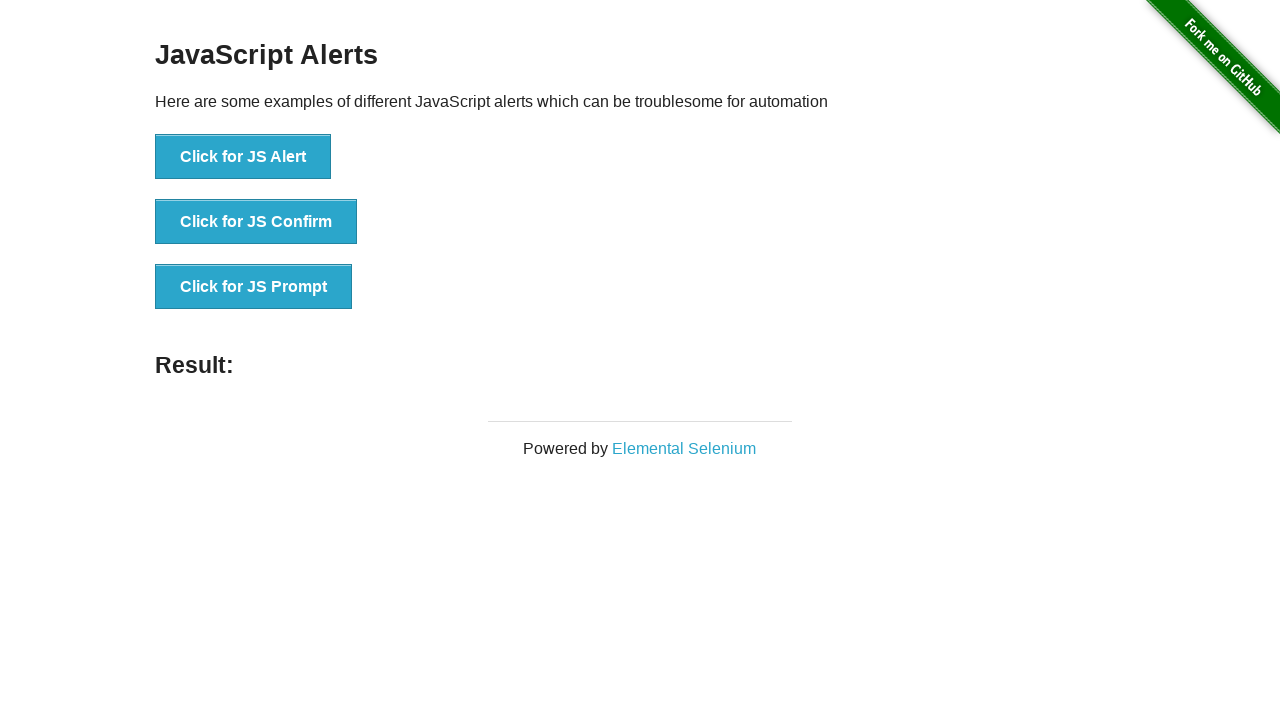

Set up dialog handler to accept alerts
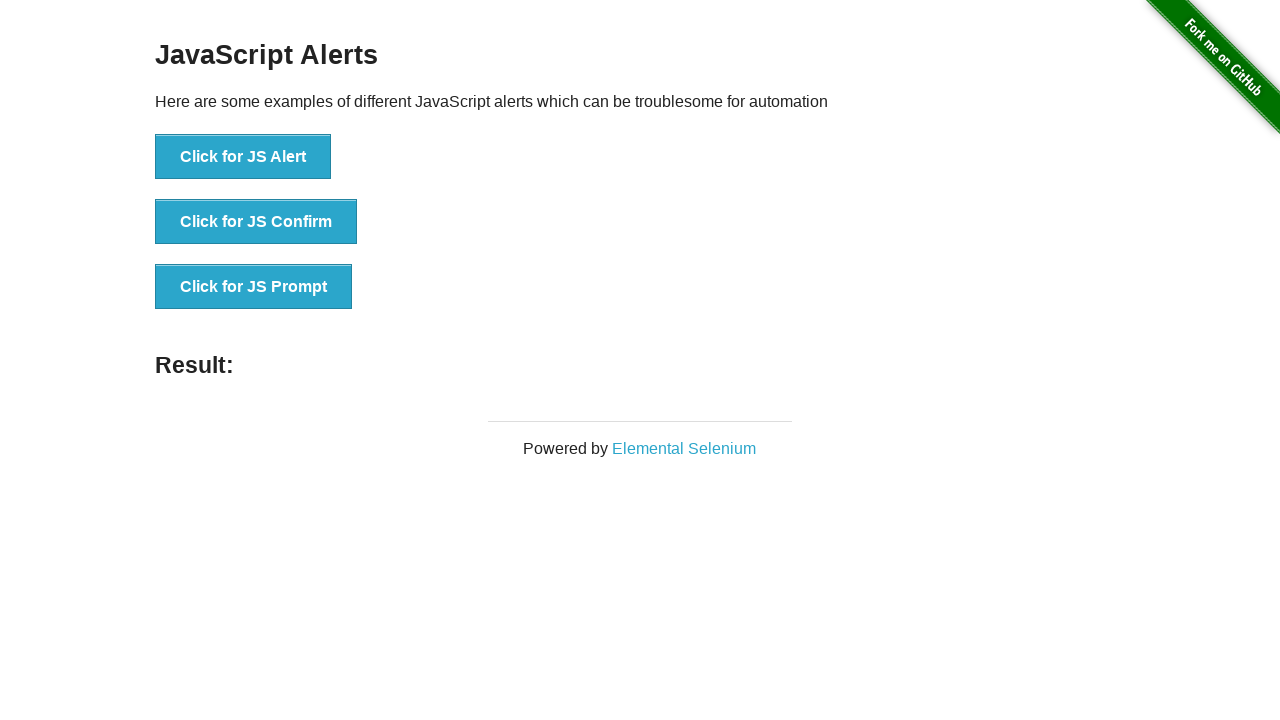

Clicked button to trigger JavaScript alert at (243, 157) on button:has-text('Click for JS Alert')
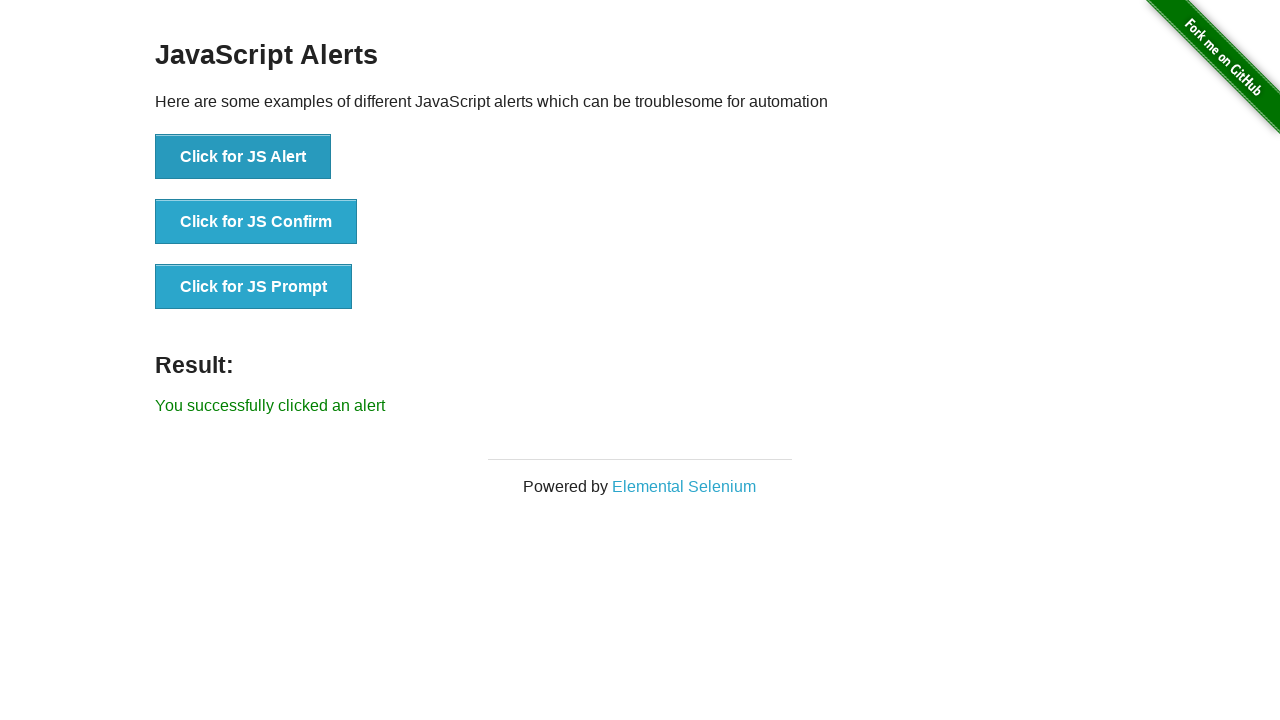

Alert was accepted and result message appeared
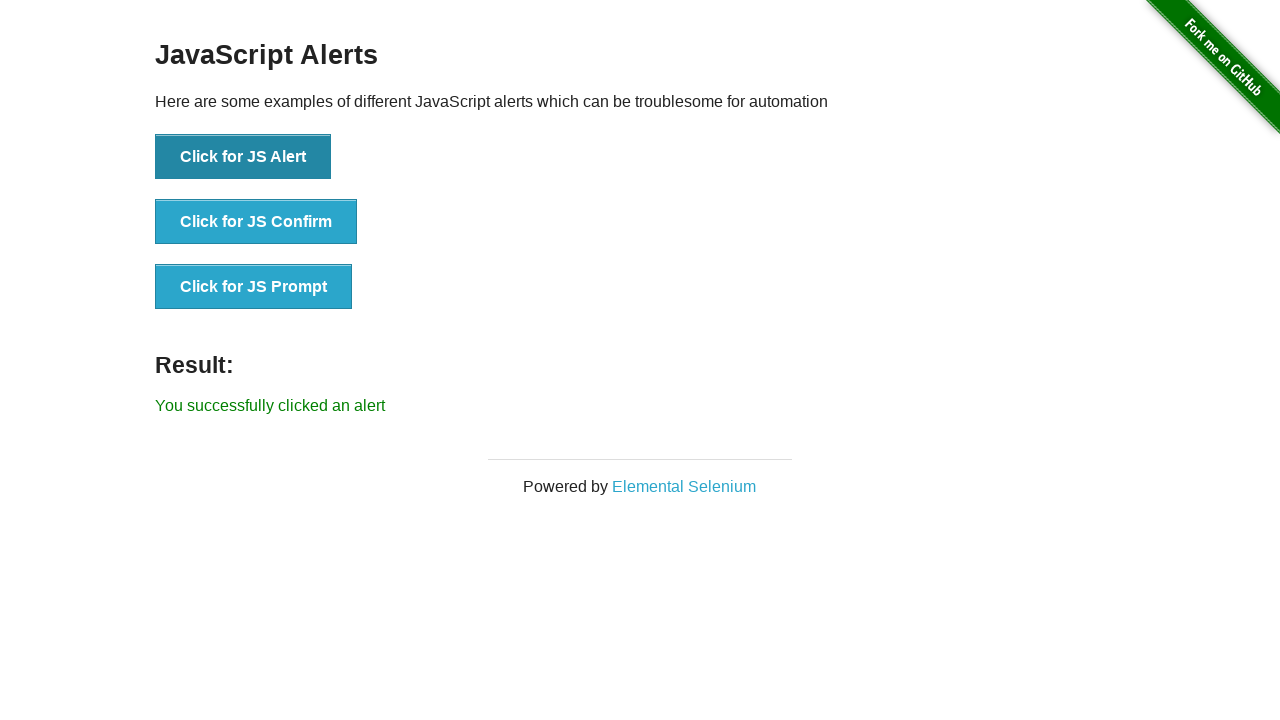

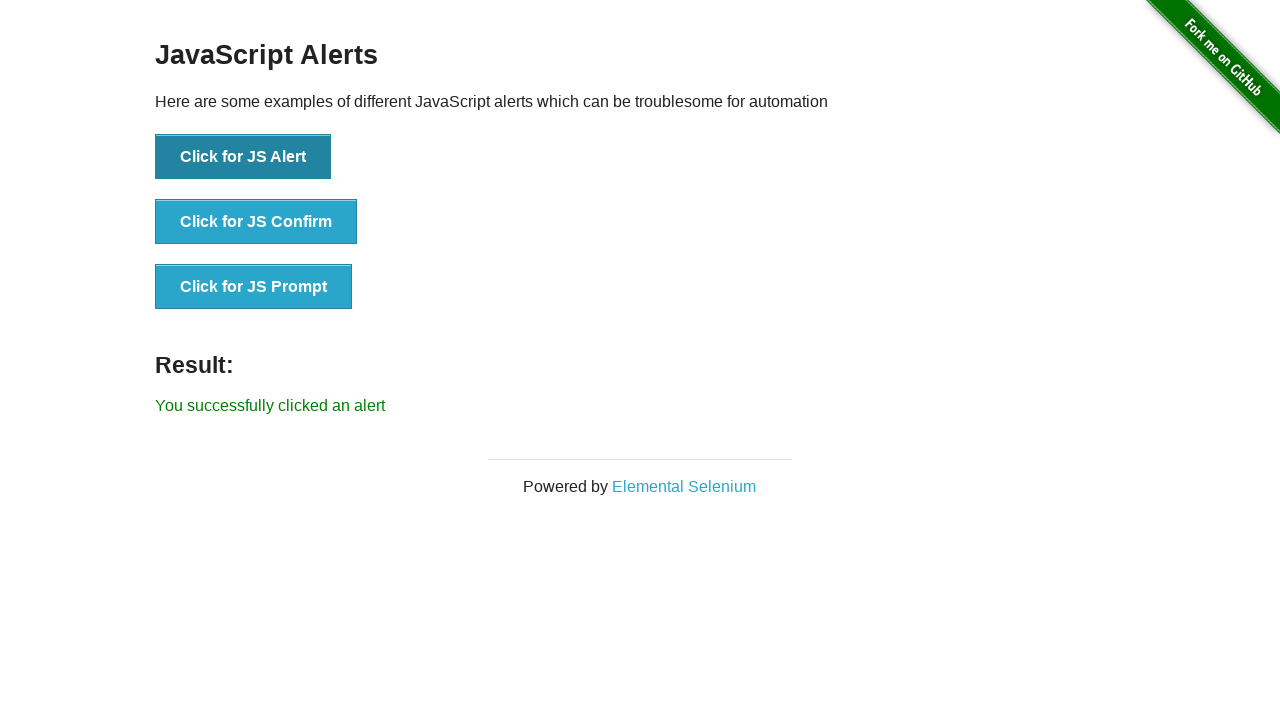